Navigates to a website, then navigates to a practice project page, goes back, and refreshes the page

Starting URL: http://rahulshettyacademy.com/

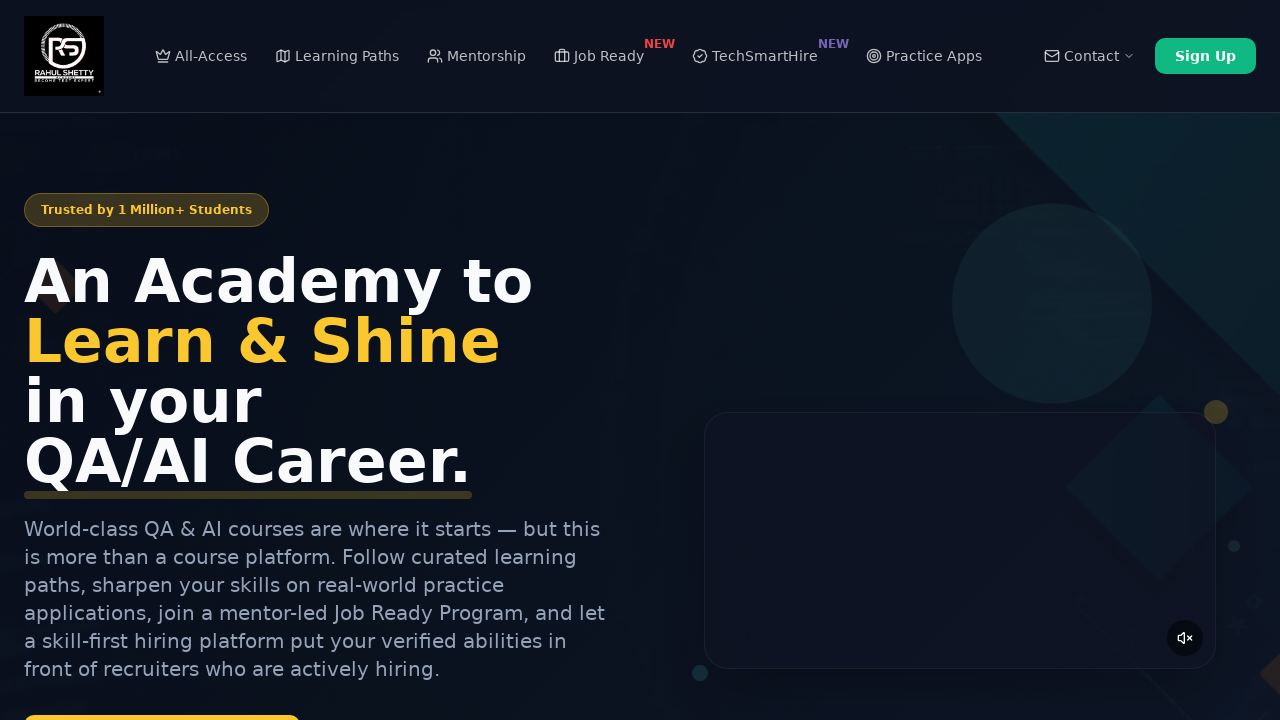

Navigated to practice project page
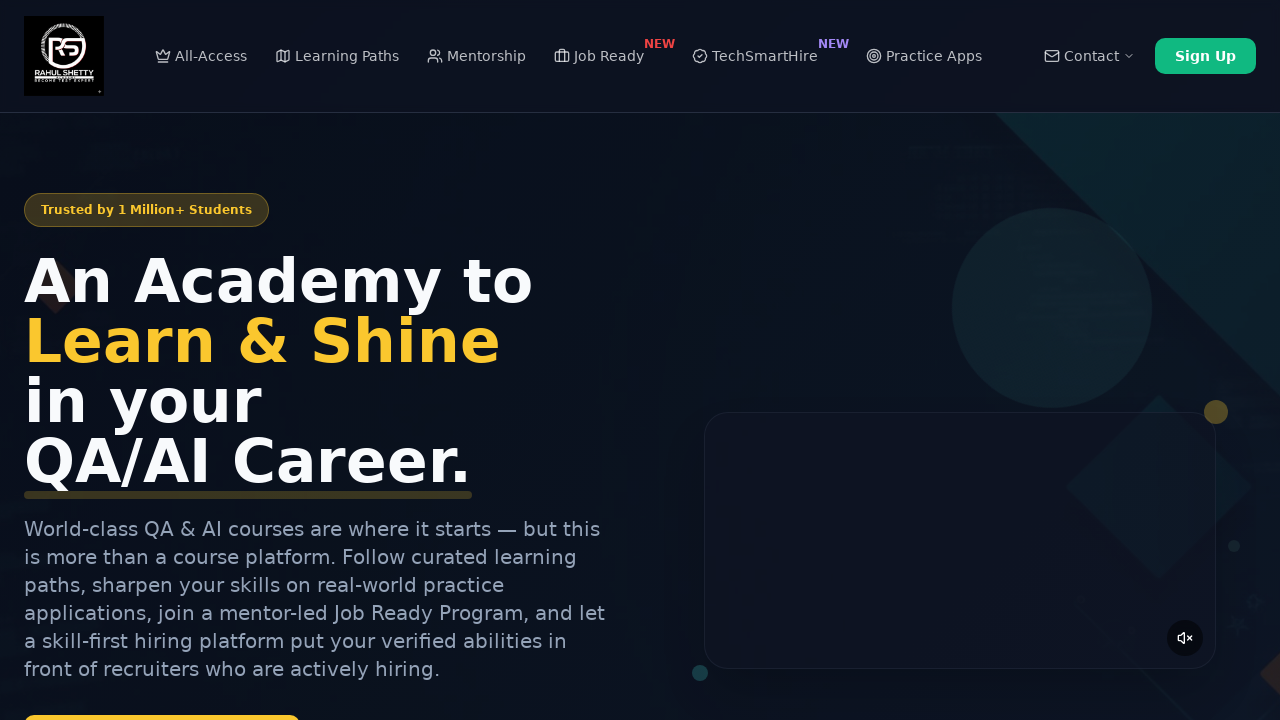

Navigated back to previous page
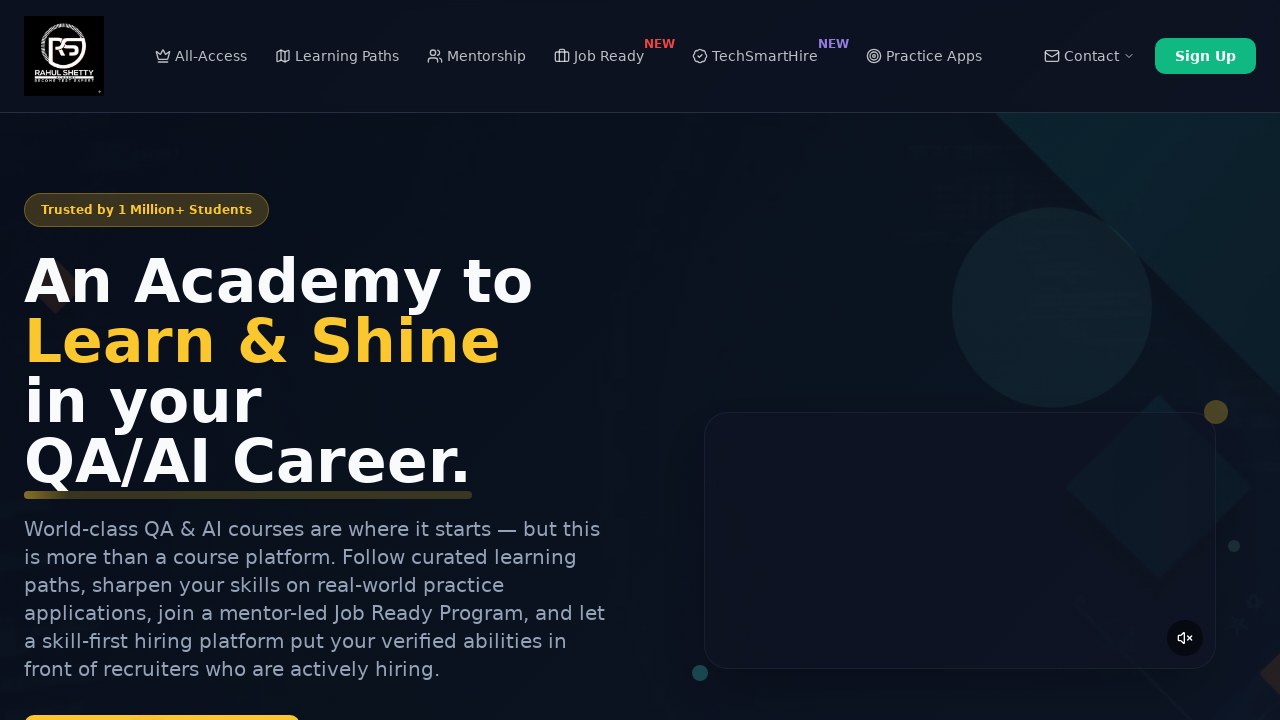

Refreshed the current page
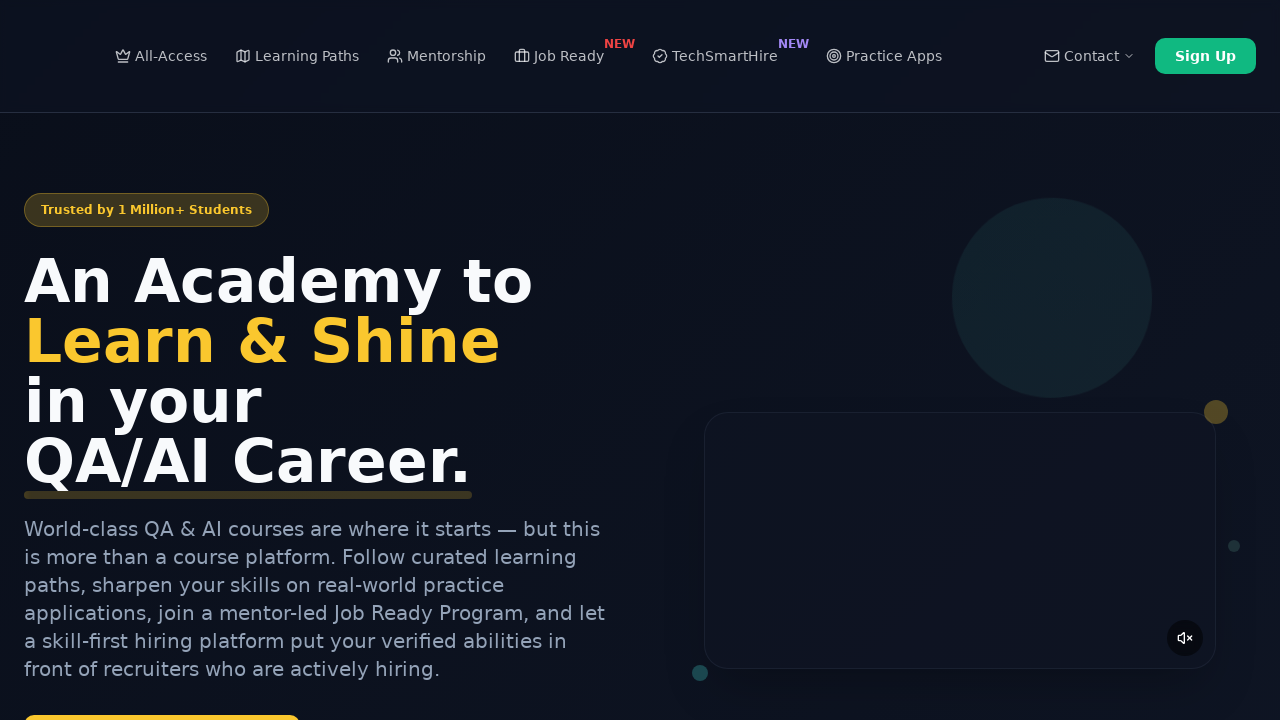

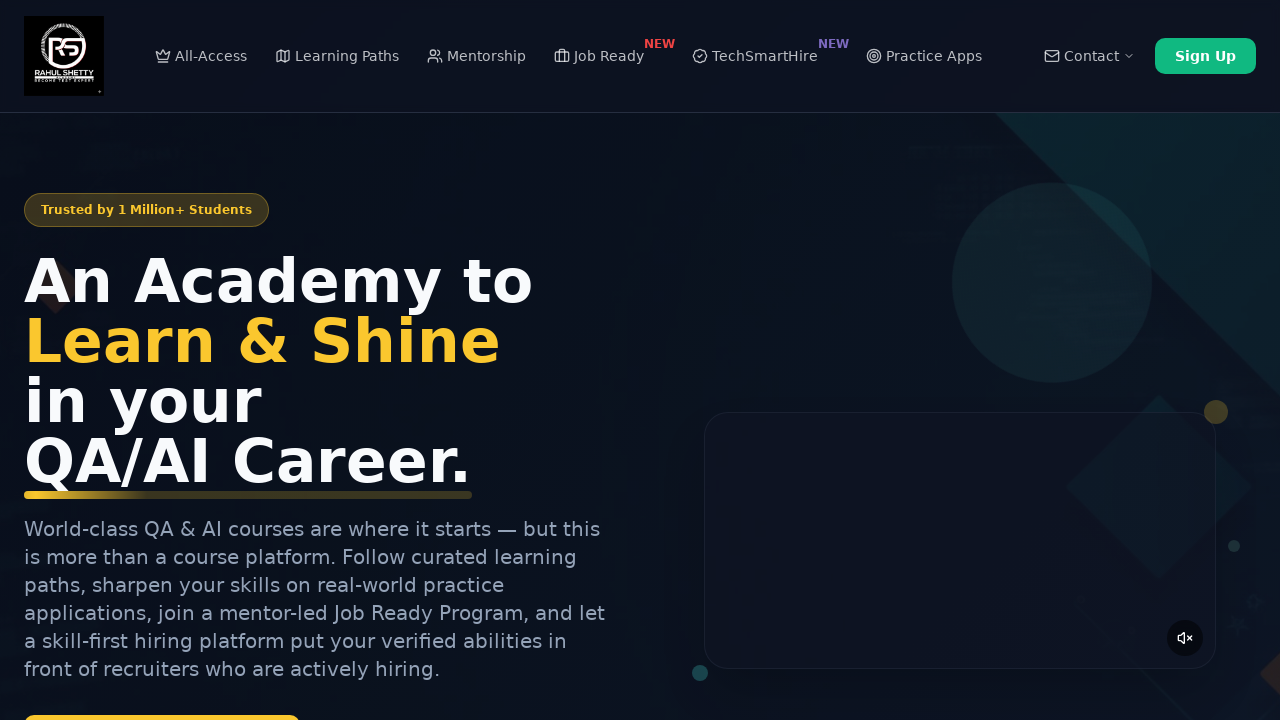